Tests radio button functionality on the DemoQA practice page by selecting a radio button option

Starting URL: https://demoqa.com/radio-button

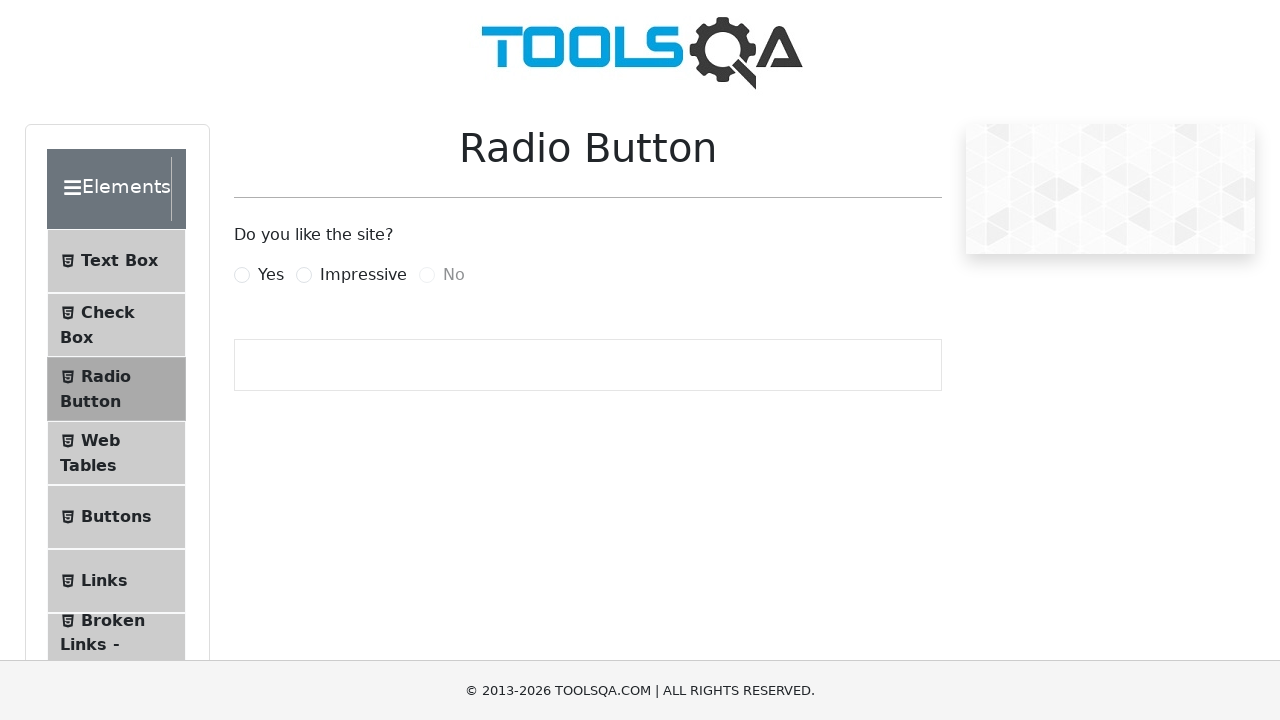

Clicked the 'Yes' radio button option at (271, 275) on label[for='yesRadio']
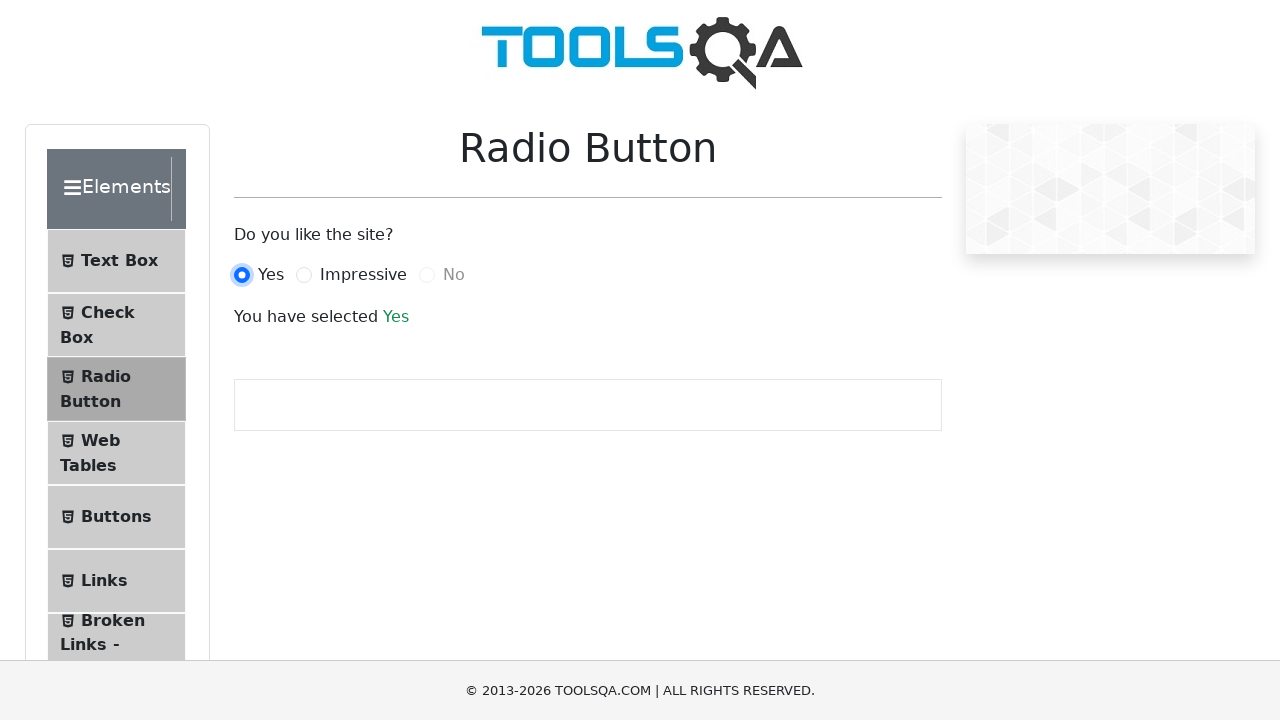

Verified success message appeared after radio button selection
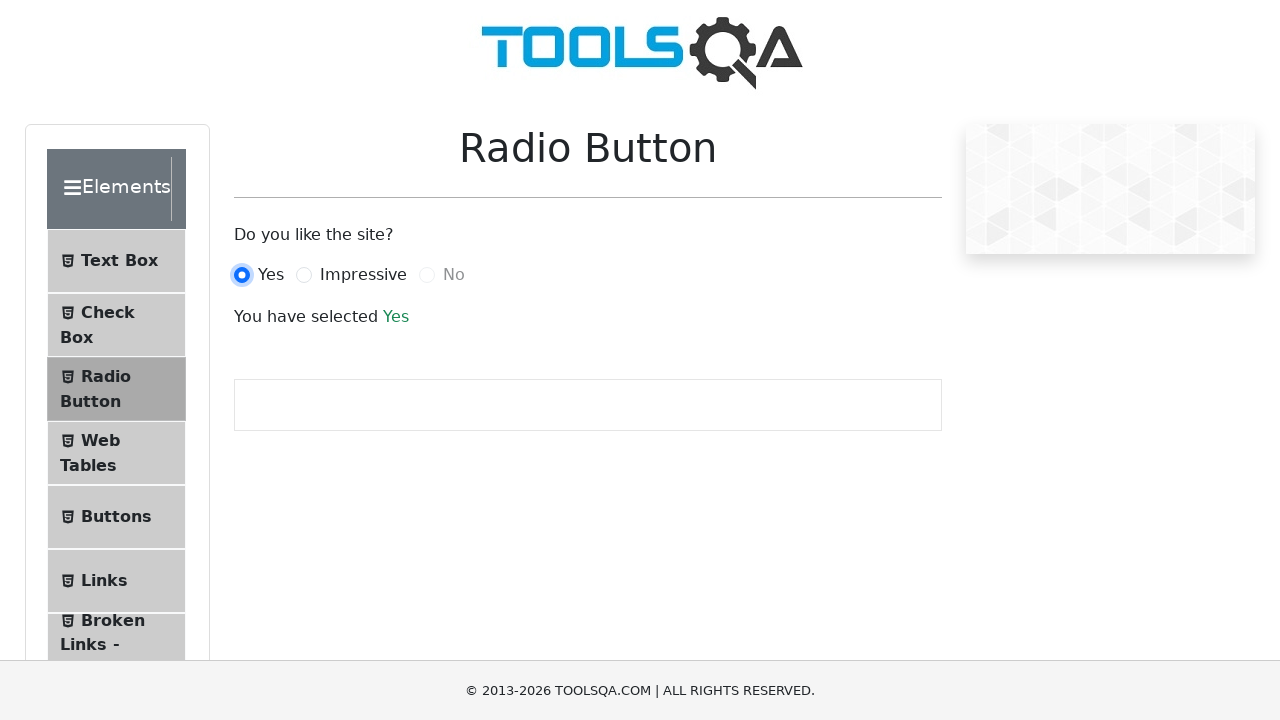

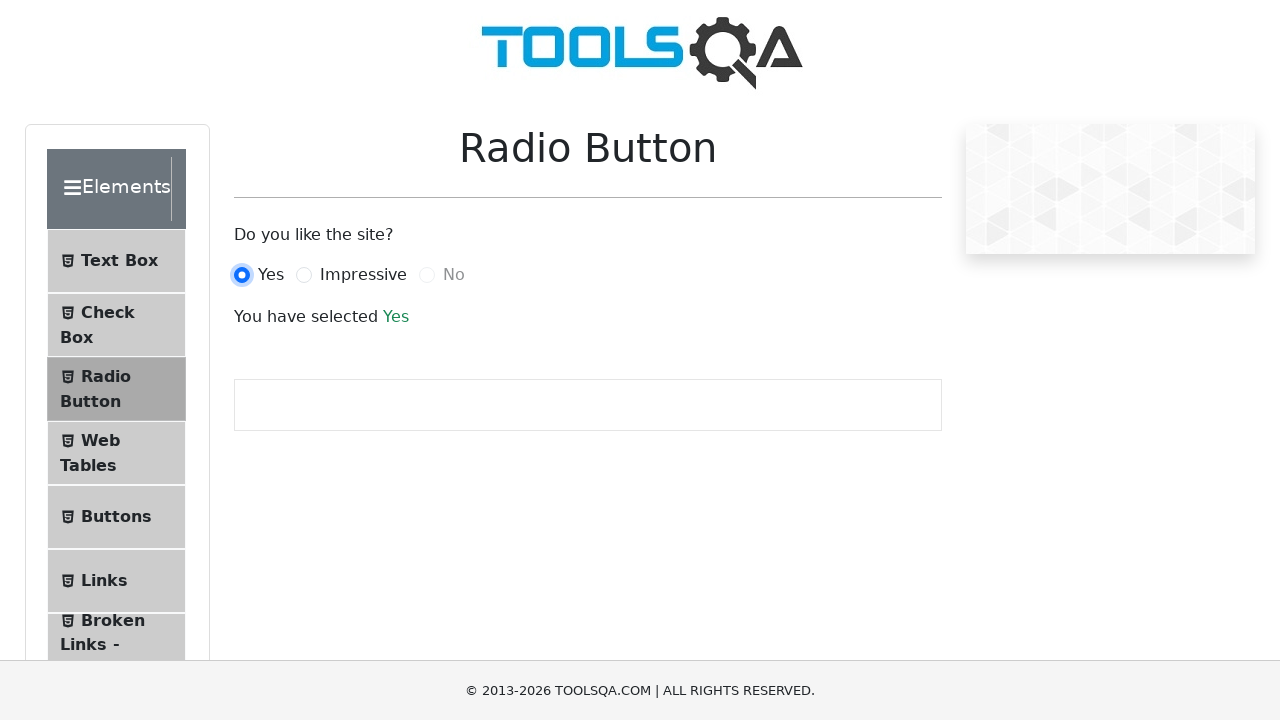